Tests window handling functionality by clicking a link that opens a new window, switching between parent and child windows, and extracting text from both windows

Starting URL: https://the-internet.herokuapp.com/windows

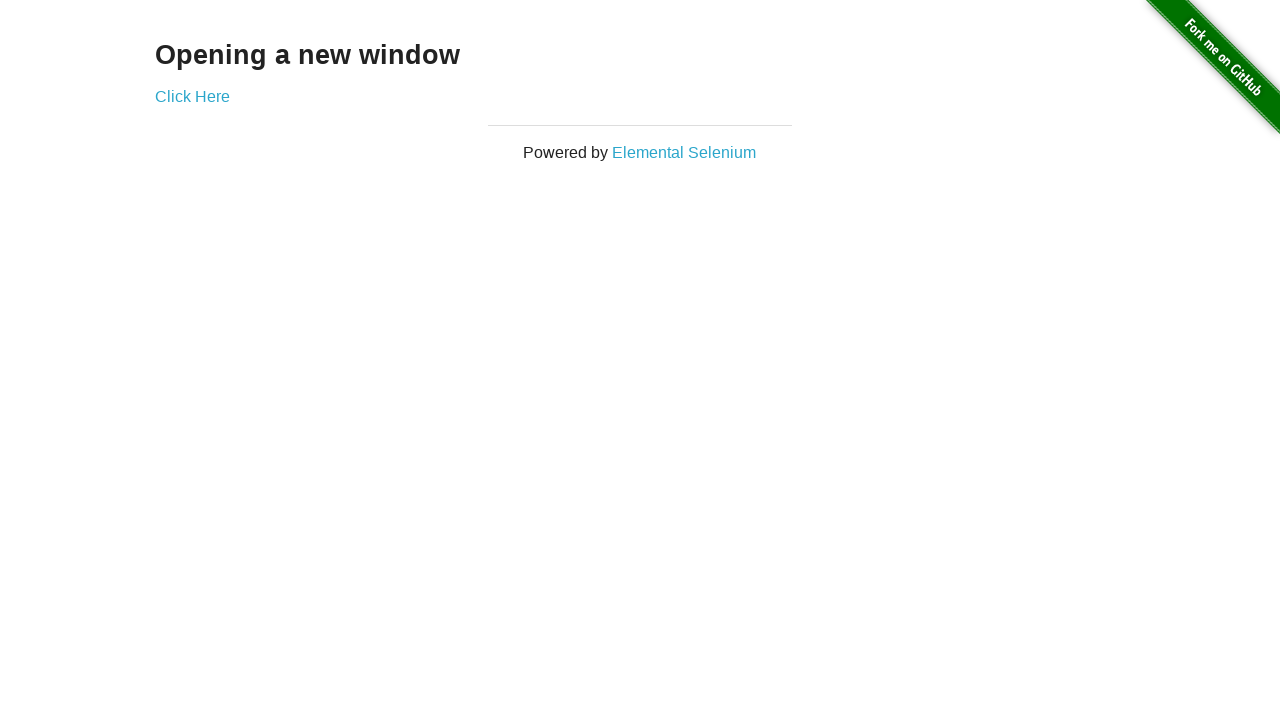

Clicked link to open new window at (192, 96) on div[class='example'] a
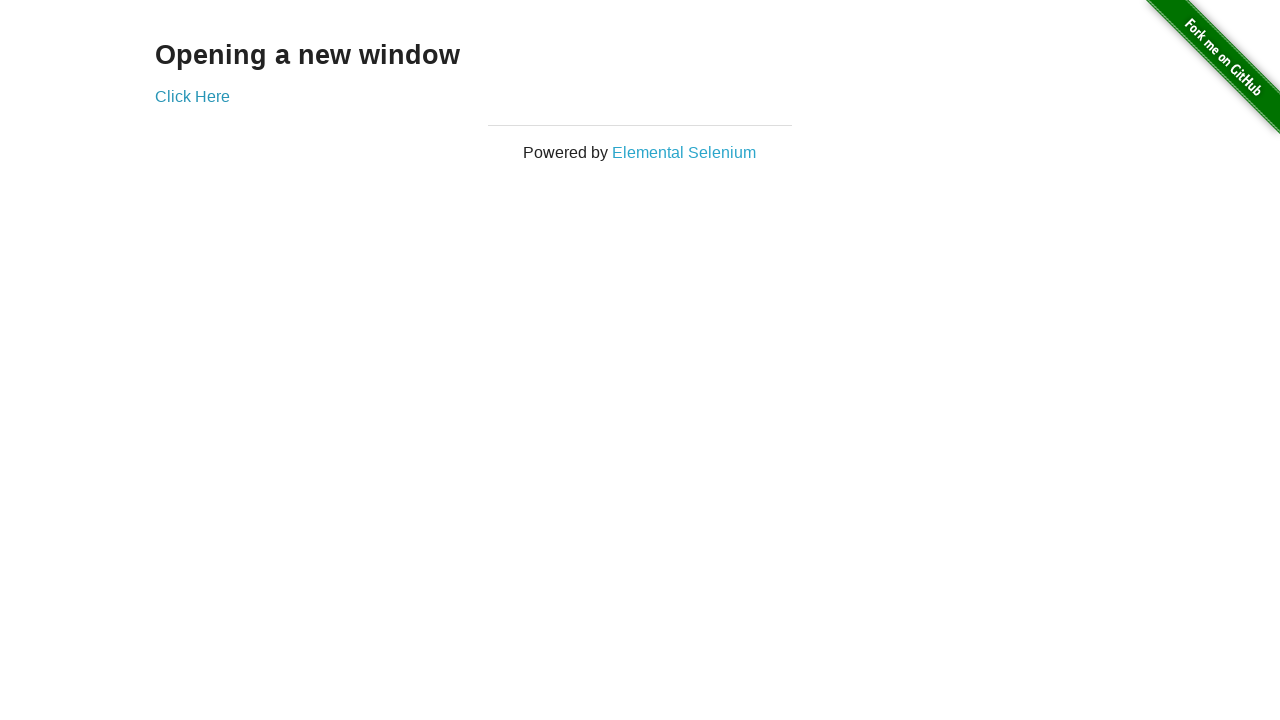

New window opened and captured
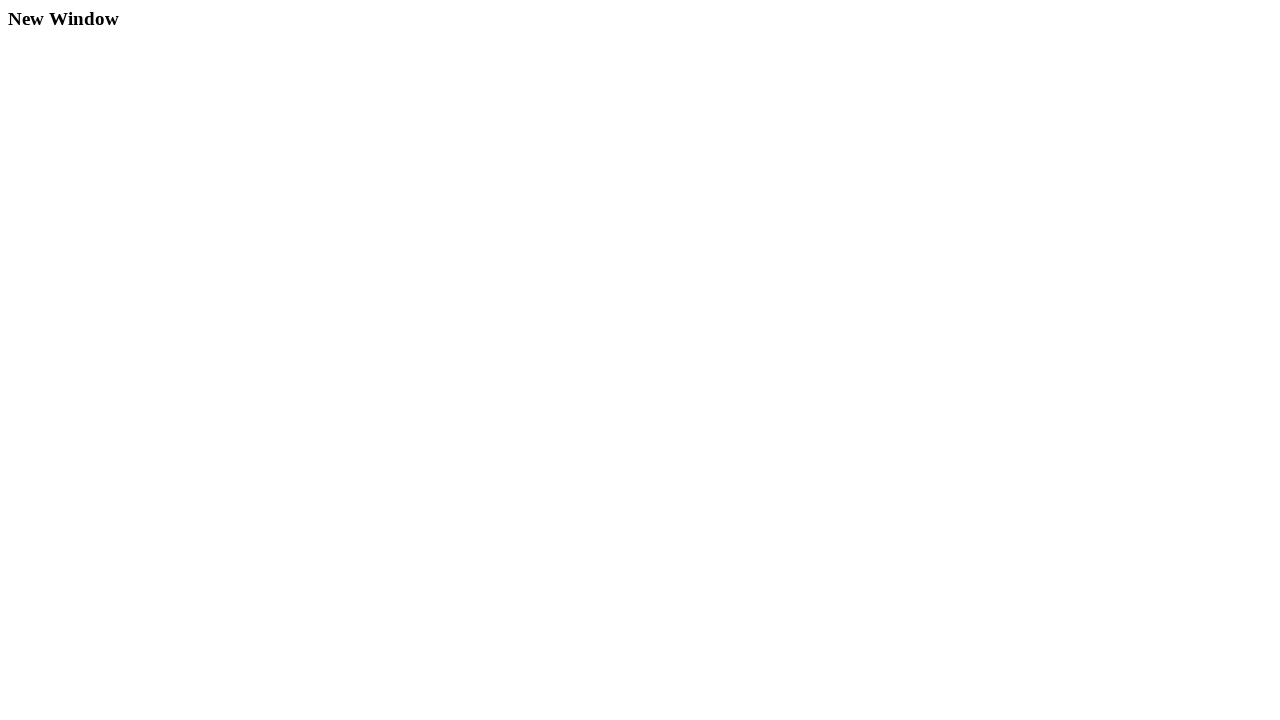

New window page load state completed
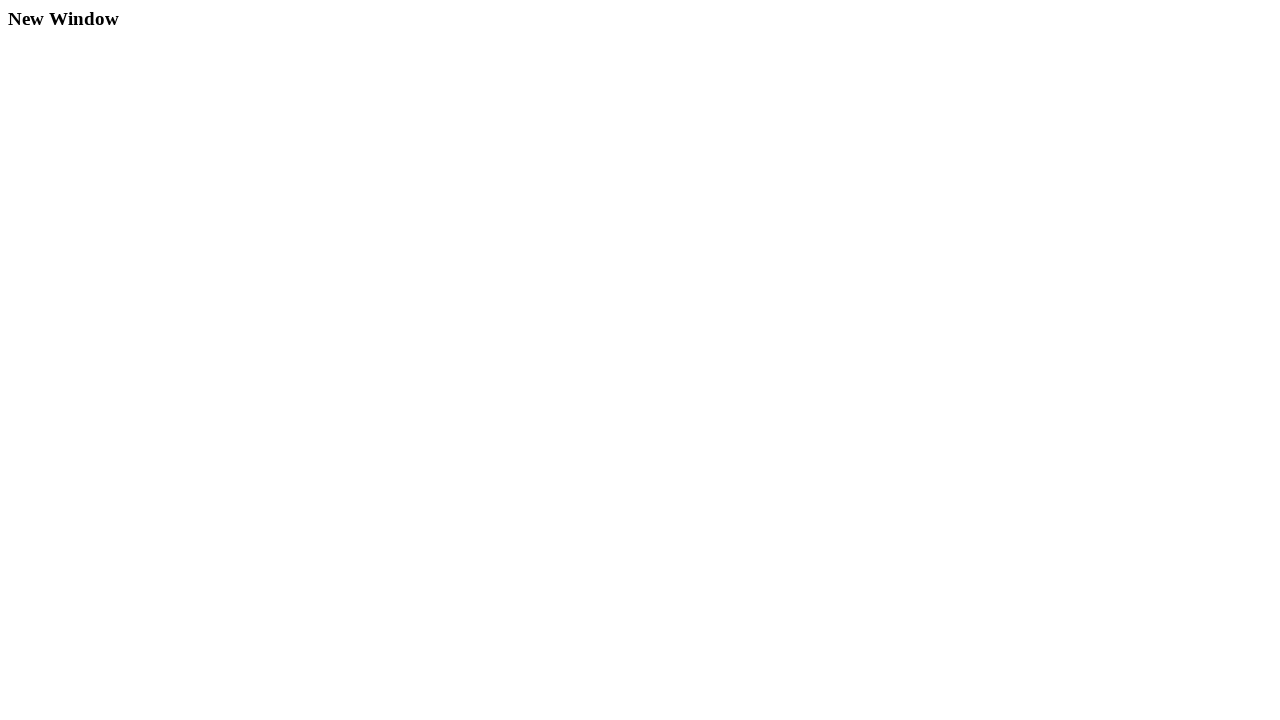

Extracted text from child window: 
  New Window

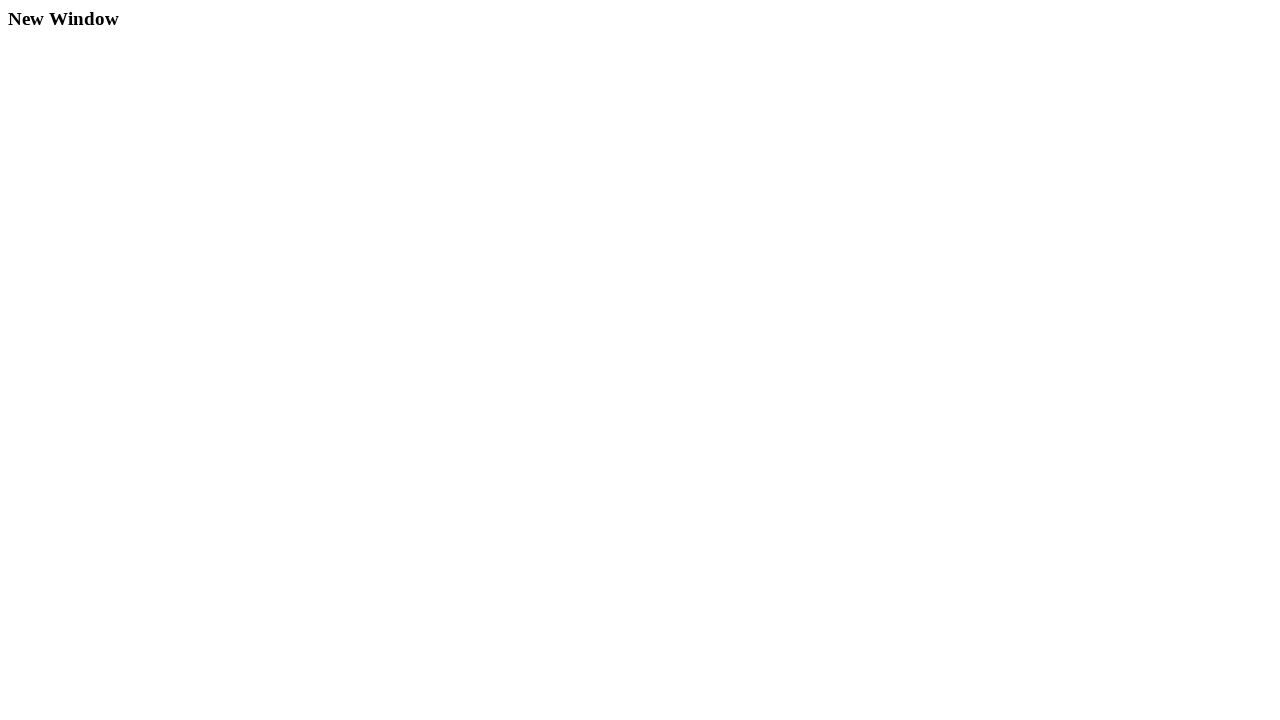

Extracted text from parent window: Opening a new window
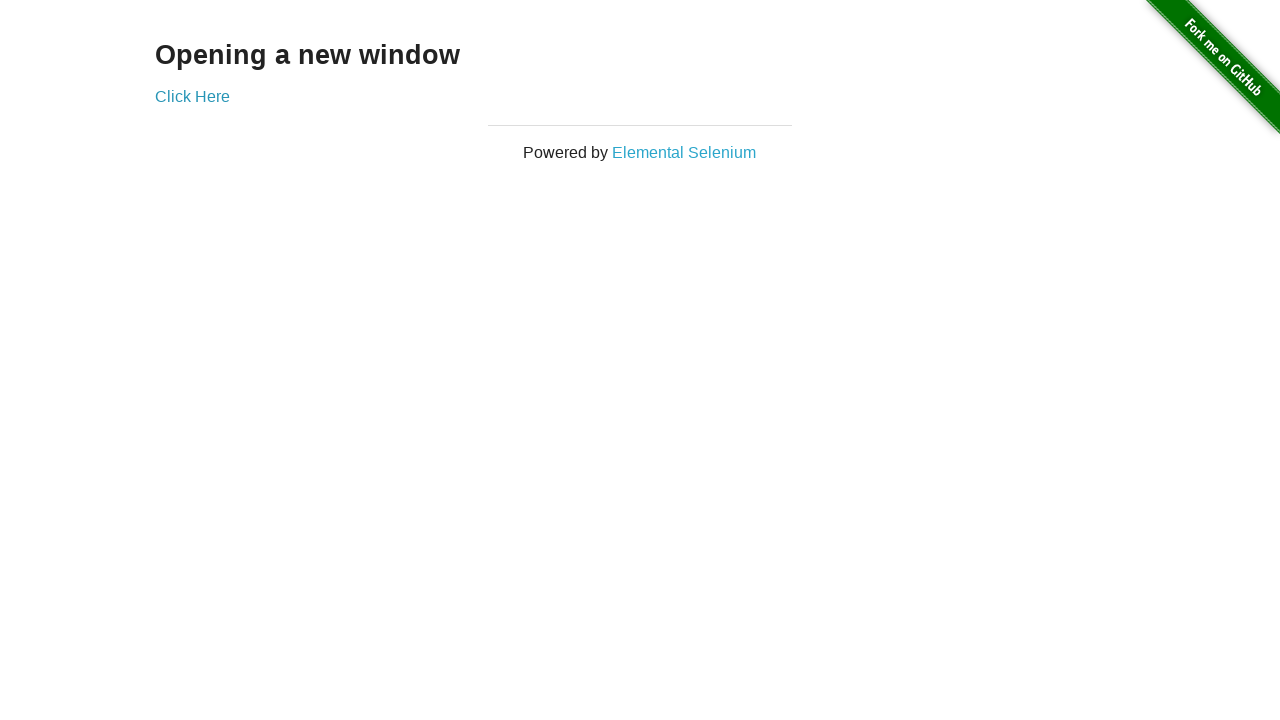

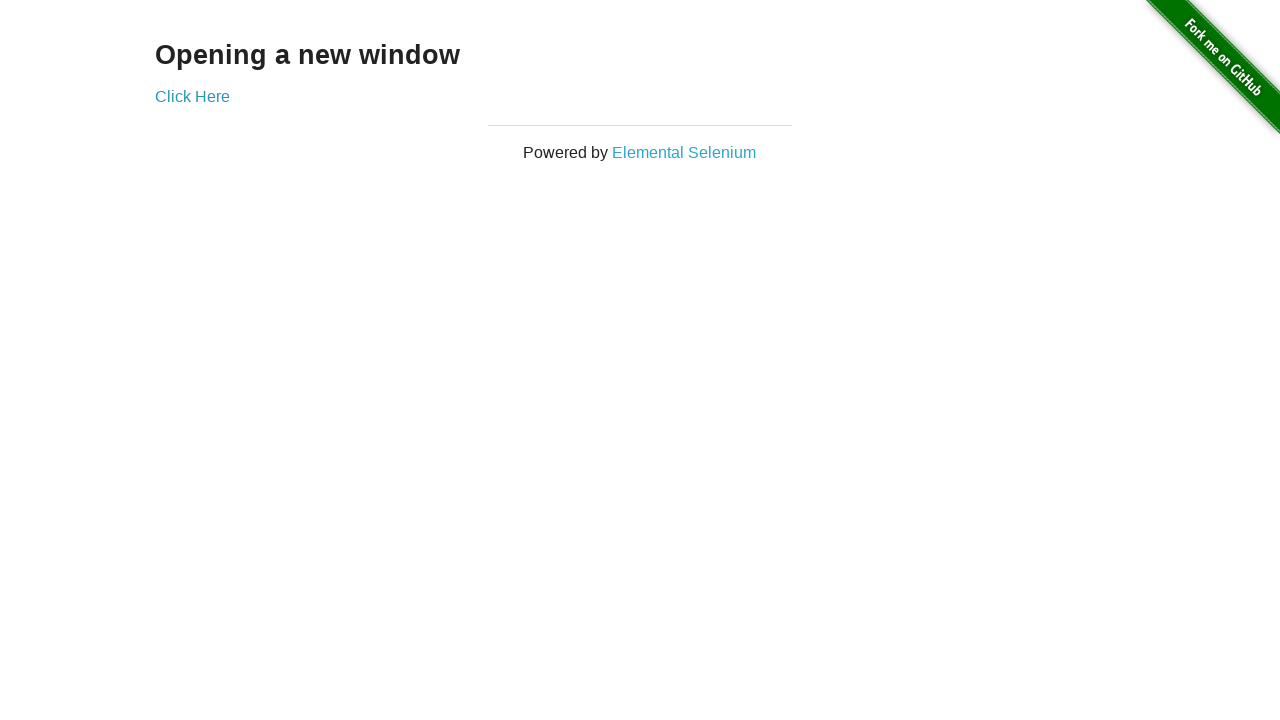